Navigates to ICICI Lombard website and hovers over the first menu item in the navigation menu

Starting URL: https://www.icicilombard.com/

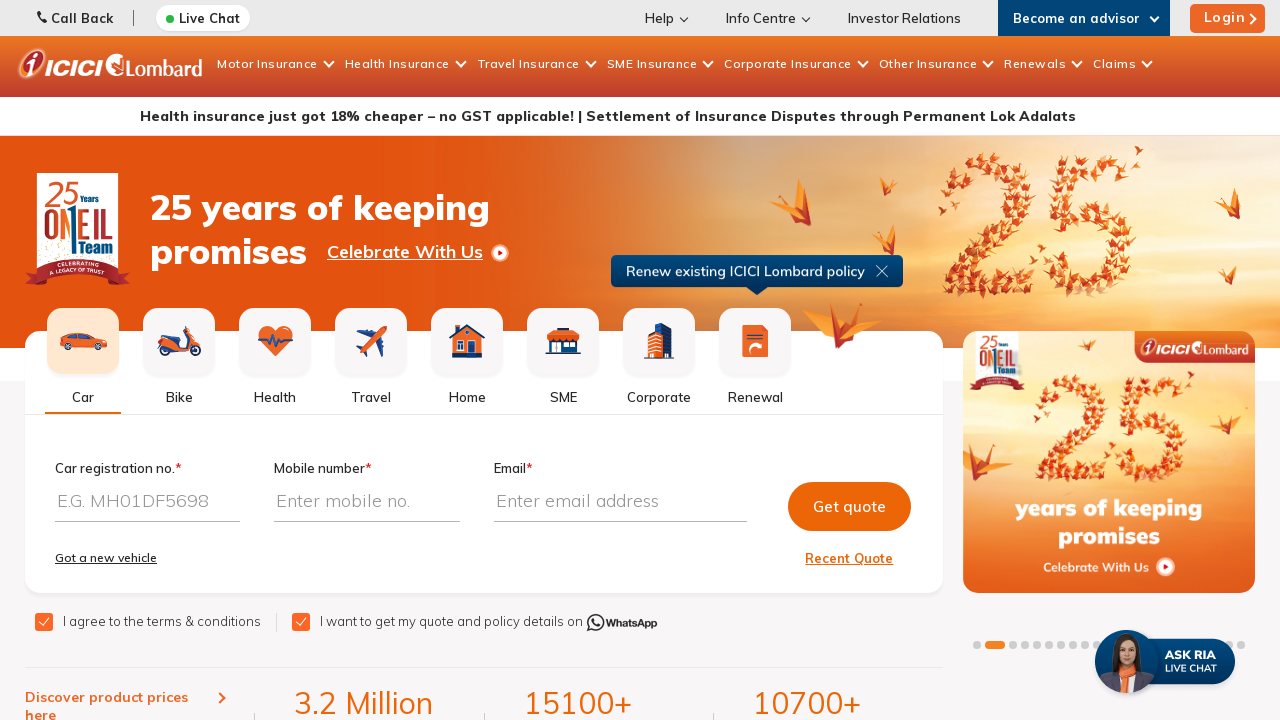

Navigated to ICICI Lombard website
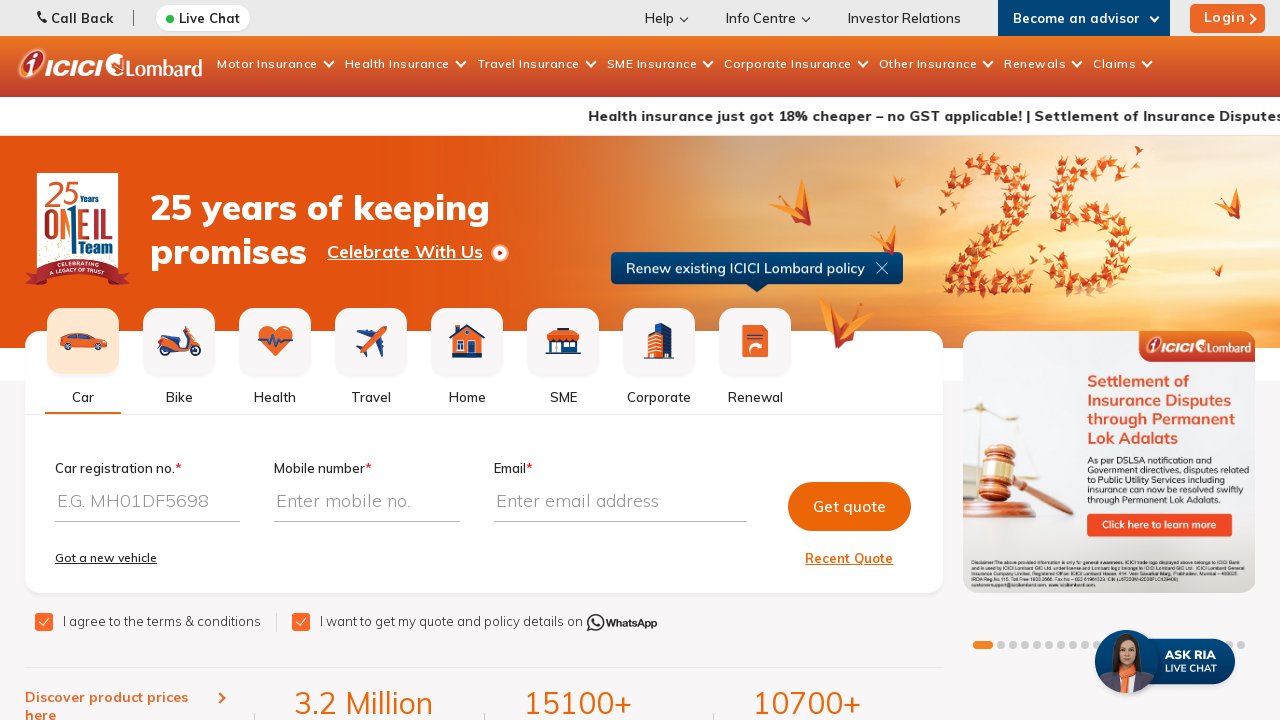

Located first menu item in navigation menu
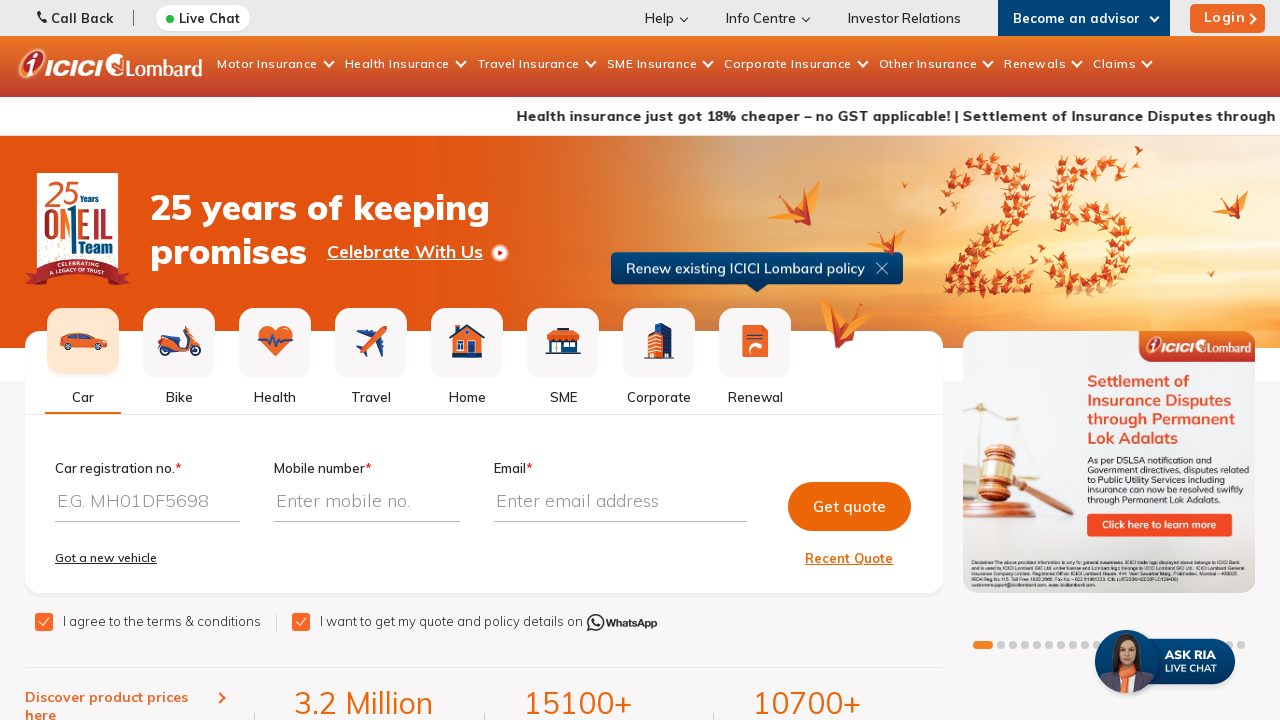

Hovered over first menu item at (275, 64) on (//ul[@class='menu-list']//a)[1]
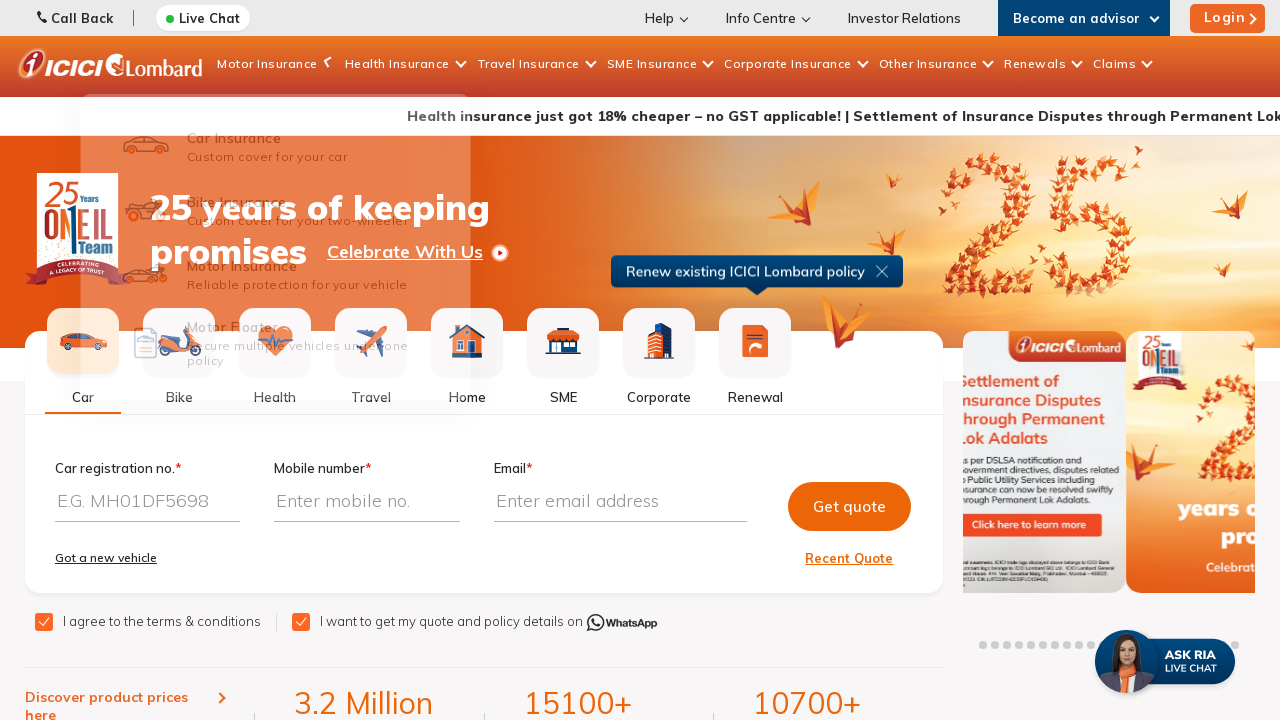

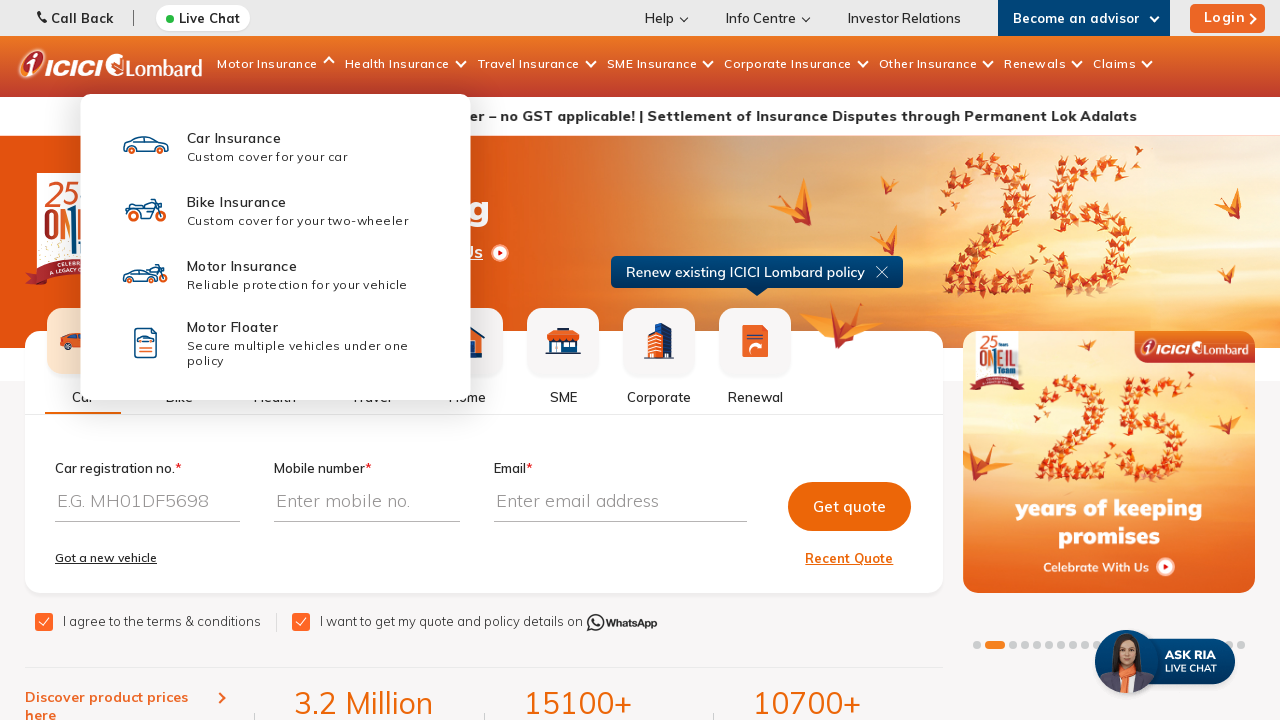